Tests that entered text is trimmed when editing a todo item.

Starting URL: https://demo.playwright.dev/todomvc

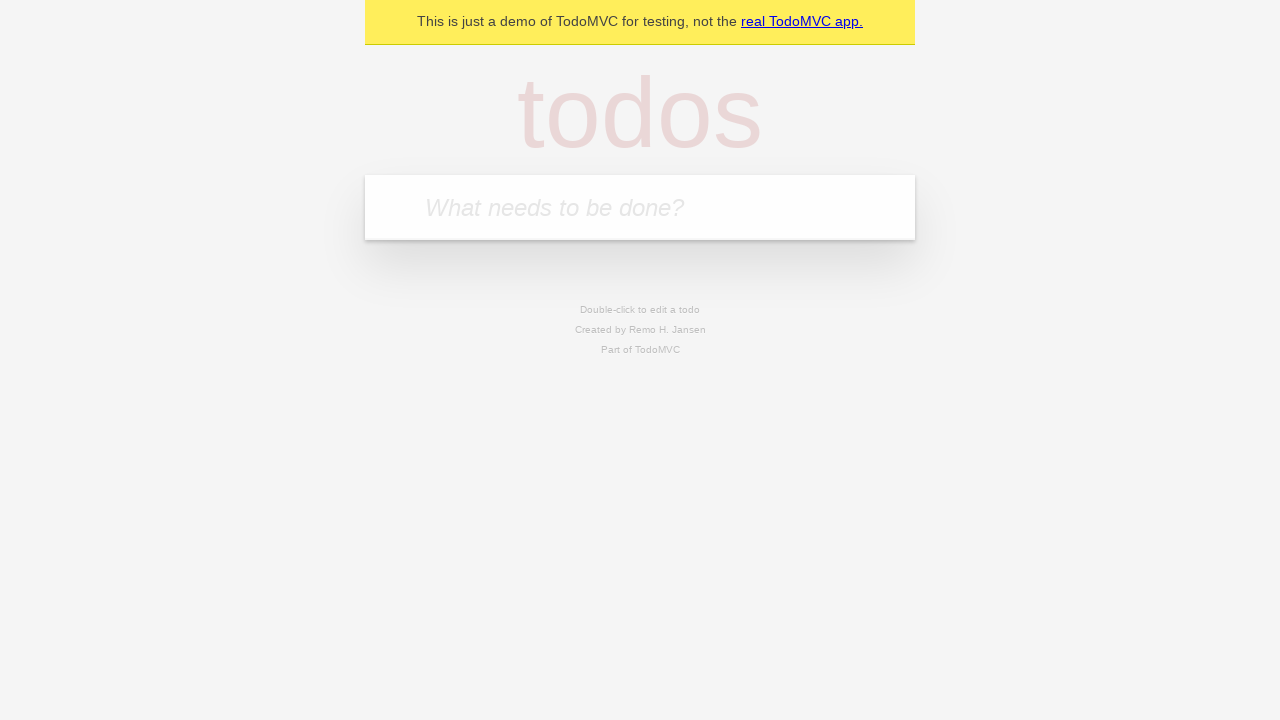

Filled todo input with 'buy some cheese' on internal:attr=[placeholder="What needs to be done?"i]
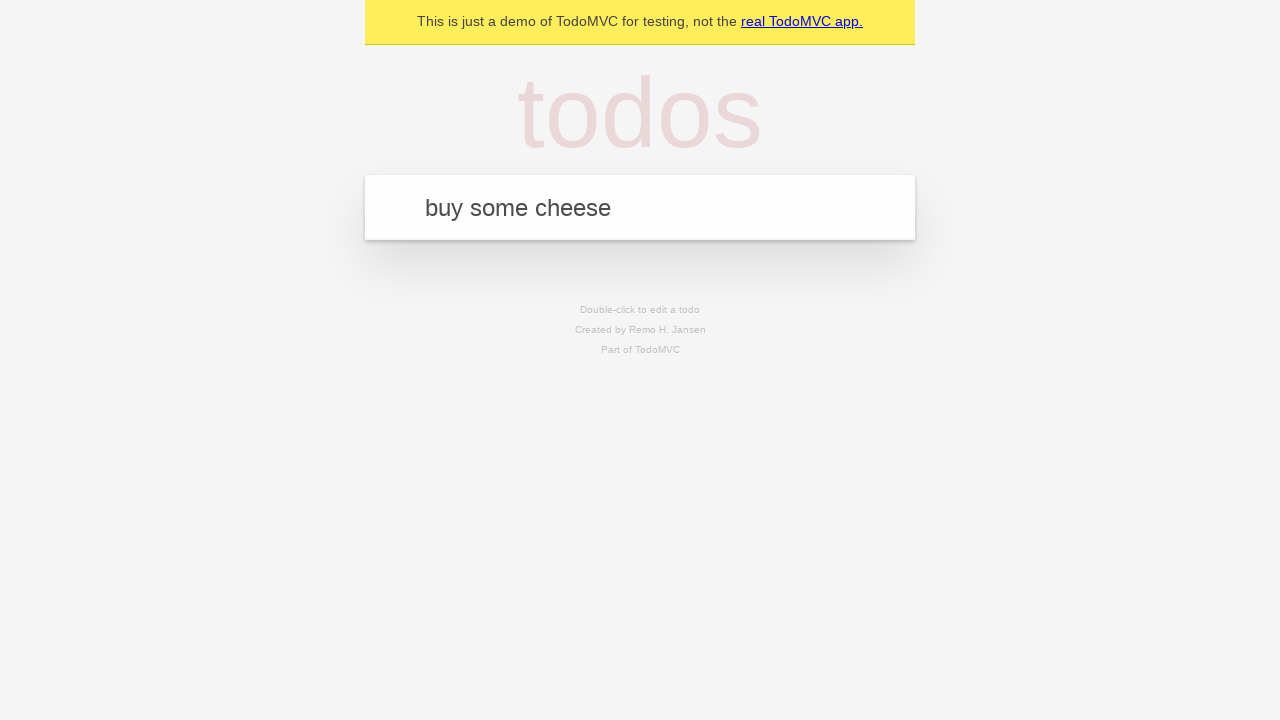

Pressed Enter to create first todo on internal:attr=[placeholder="What needs to be done?"i]
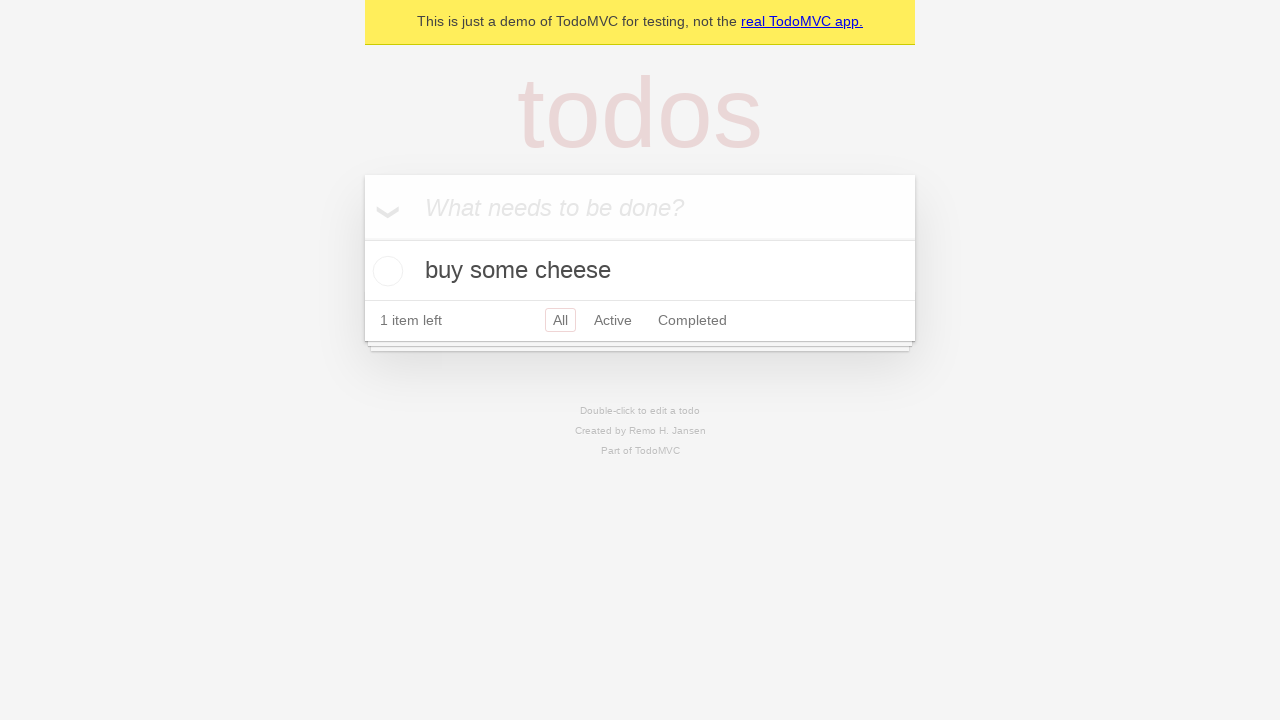

Filled todo input with 'feed the cat' on internal:attr=[placeholder="What needs to be done?"i]
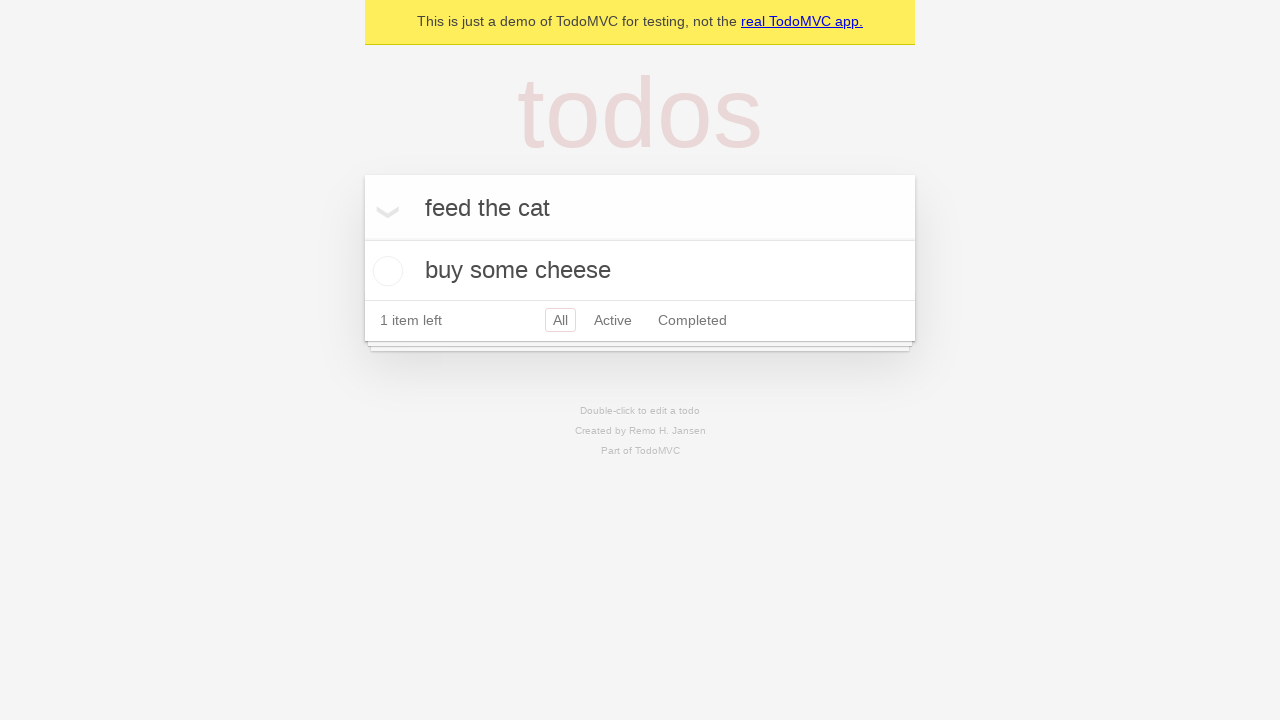

Pressed Enter to create second todo on internal:attr=[placeholder="What needs to be done?"i]
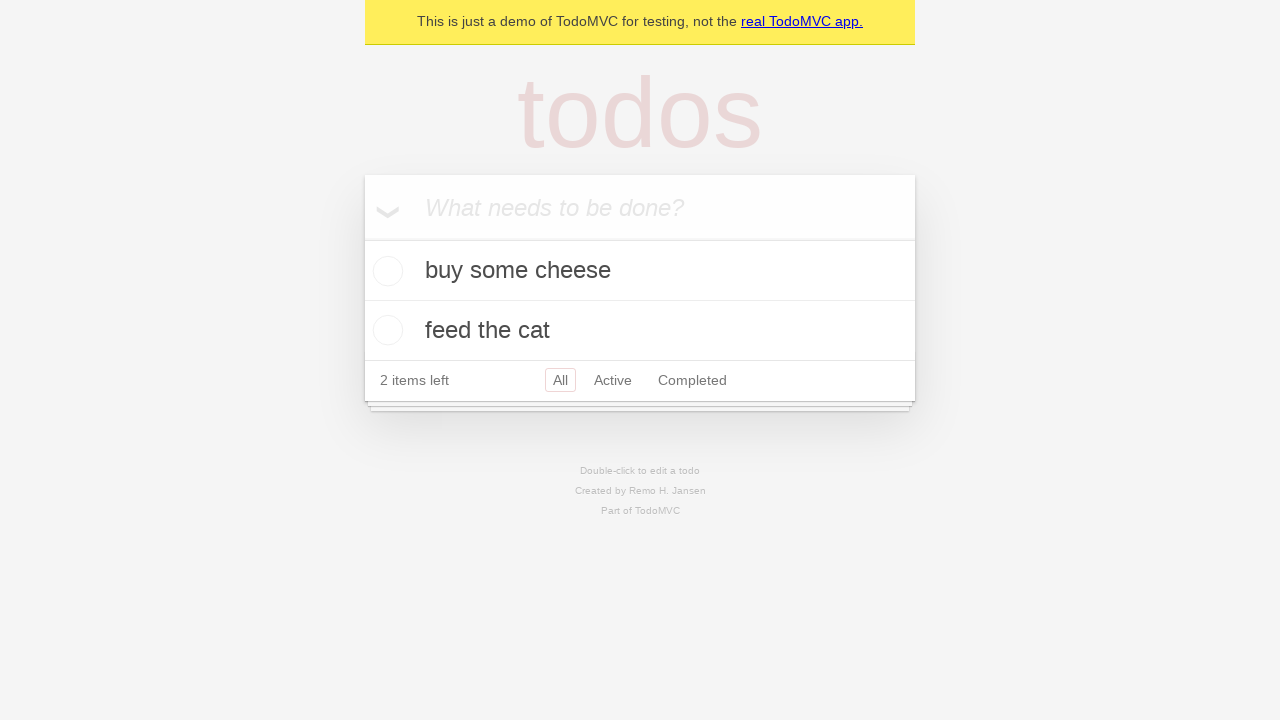

Filled todo input with 'book a doctors appointment' on internal:attr=[placeholder="What needs to be done?"i]
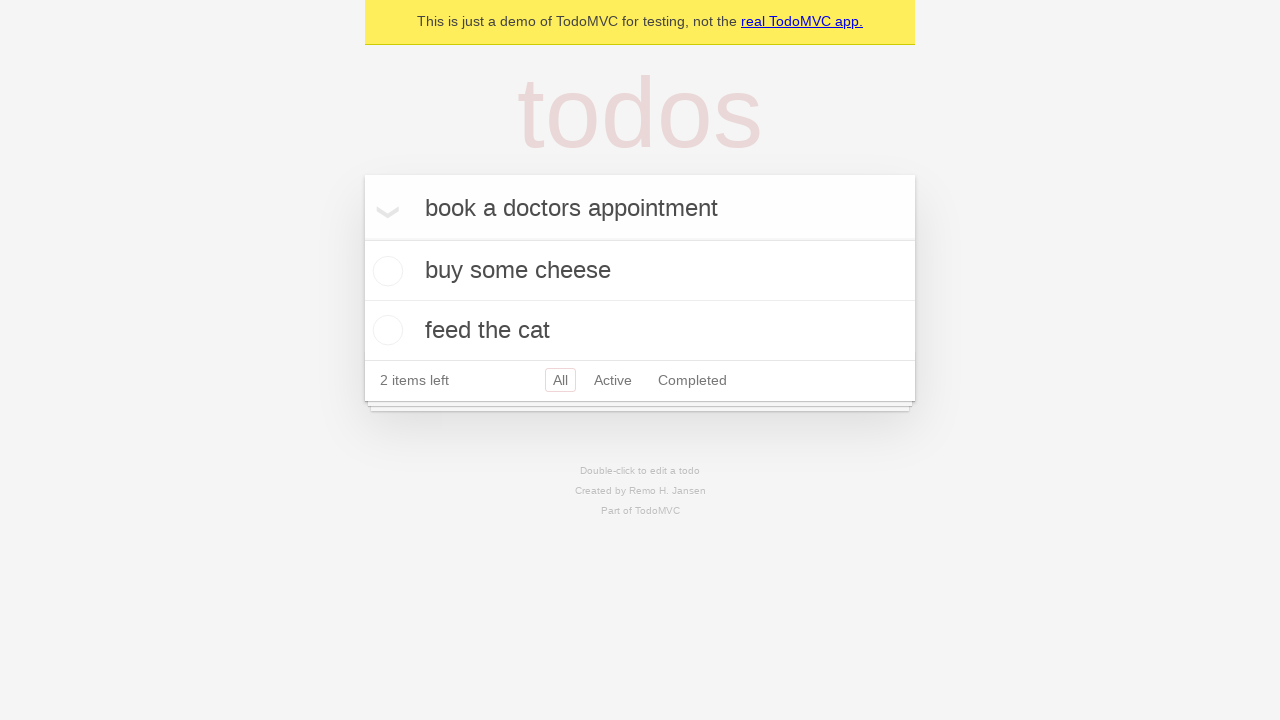

Pressed Enter to create third todo on internal:attr=[placeholder="What needs to be done?"i]
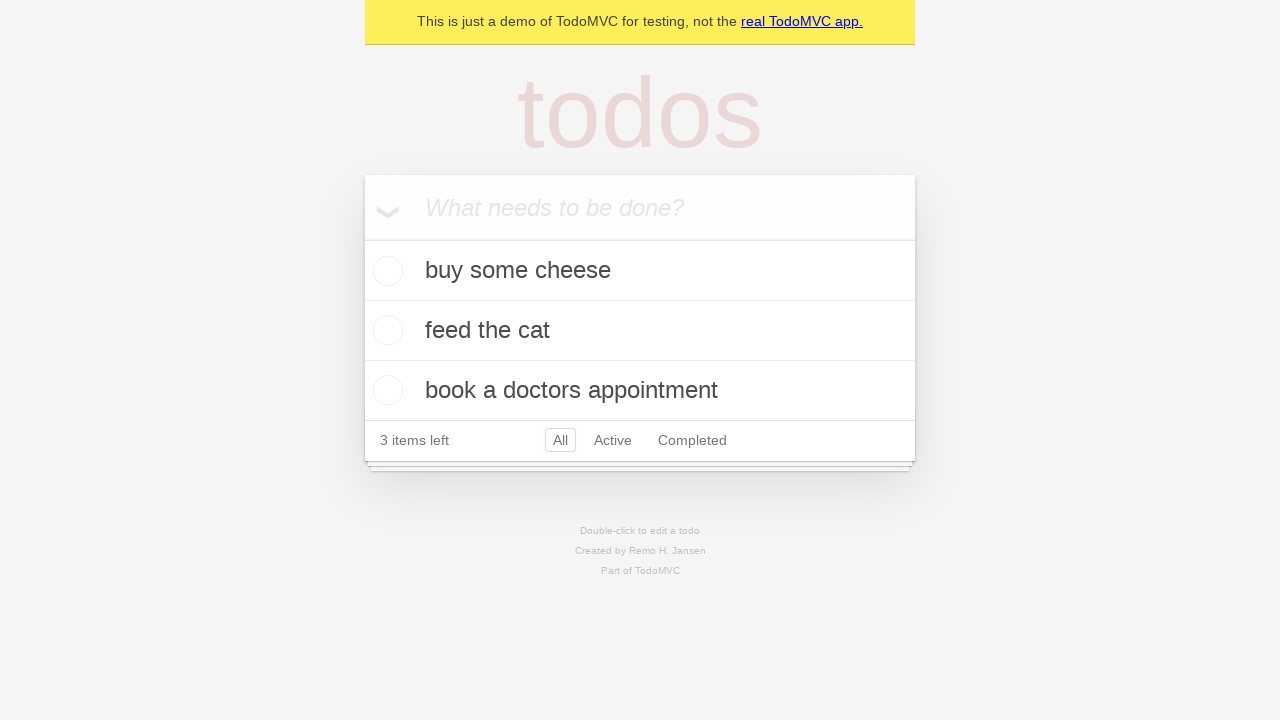

Double-clicked second todo item to enter edit mode at (640, 331) on internal:testid=[data-testid="todo-item"s] >> nth=1
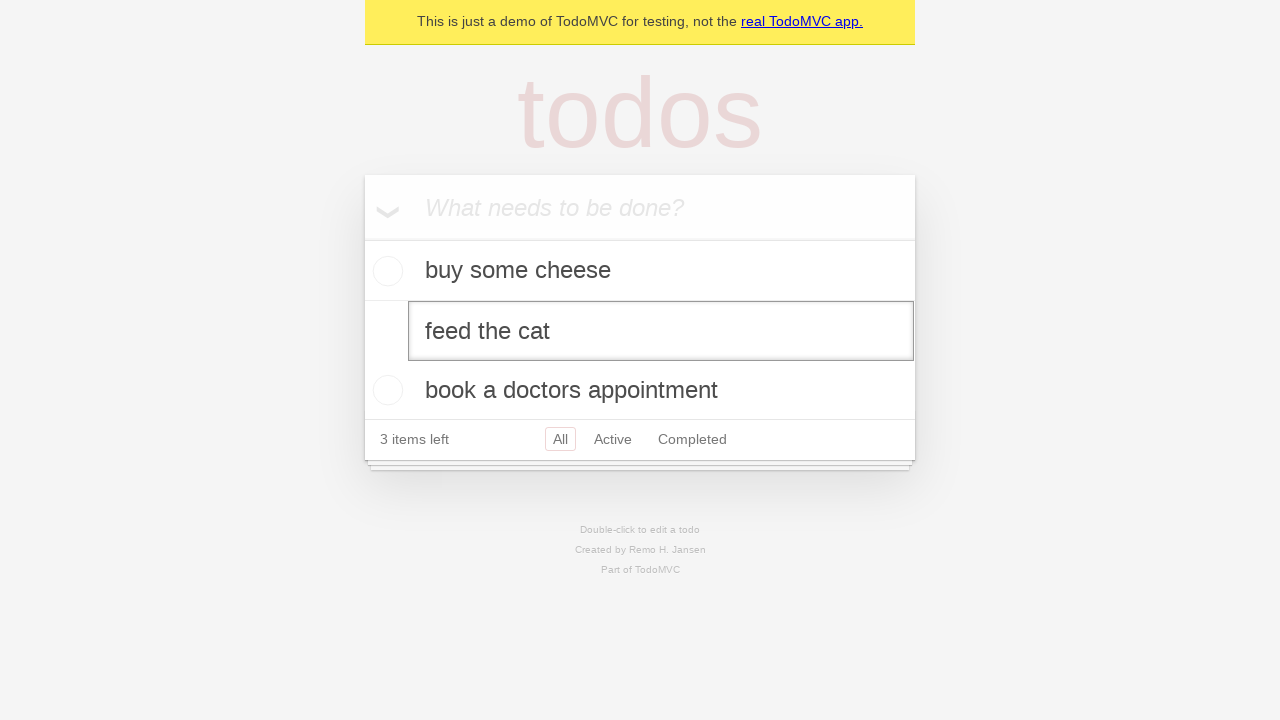

Filled edit field with text containing leading and trailing spaces on internal:testid=[data-testid="todo-item"s] >> nth=1 >> internal:role=textbox[nam
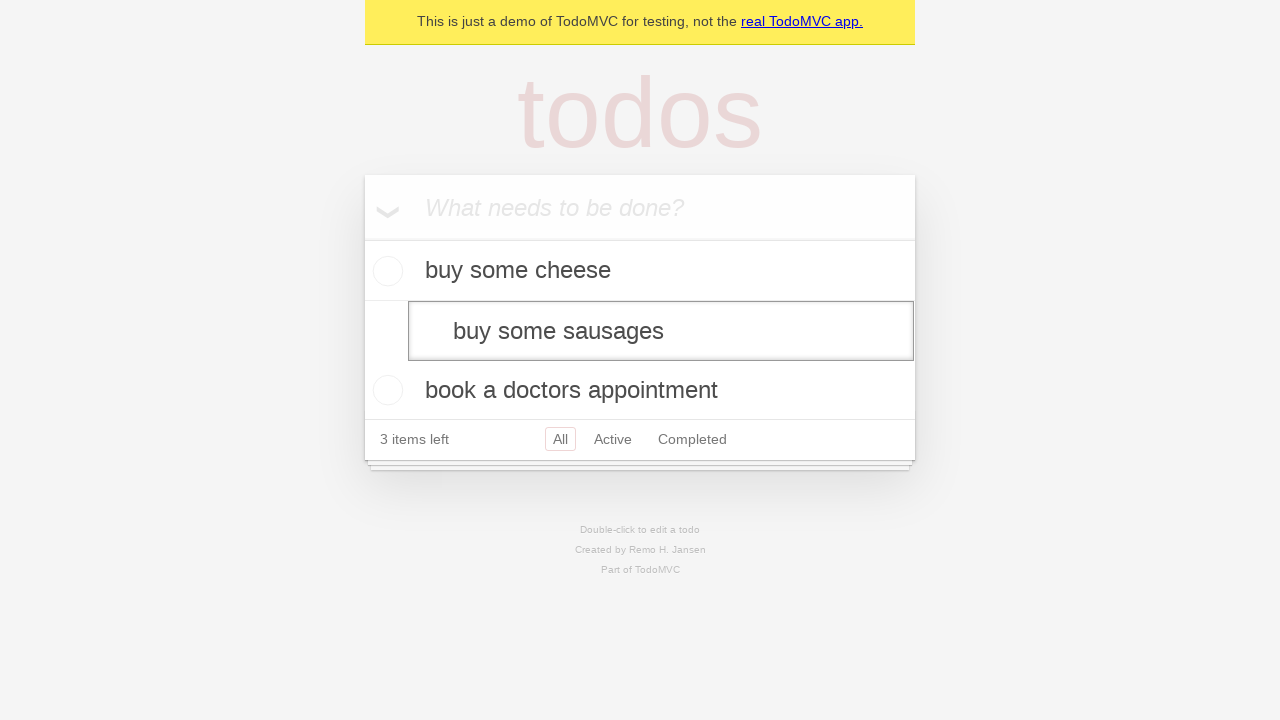

Pressed Enter to save edited todo, which should trim the whitespace on internal:testid=[data-testid="todo-item"s] >> nth=1 >> internal:role=textbox[nam
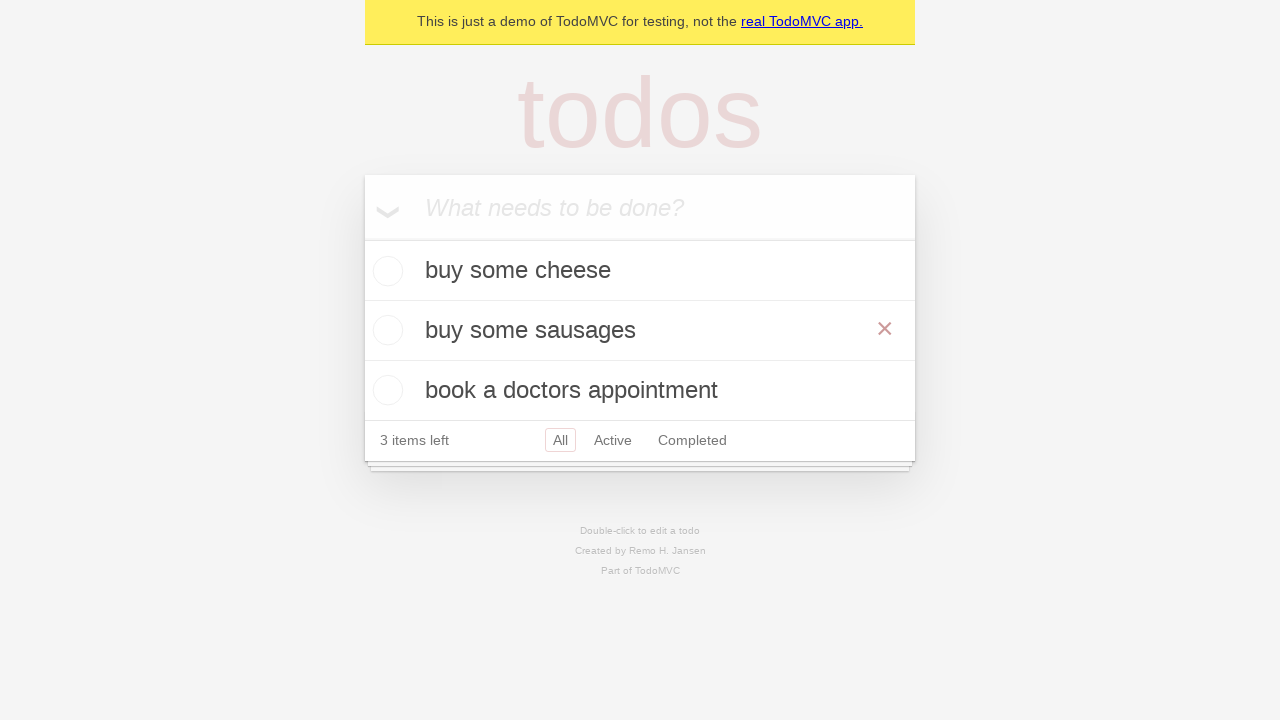

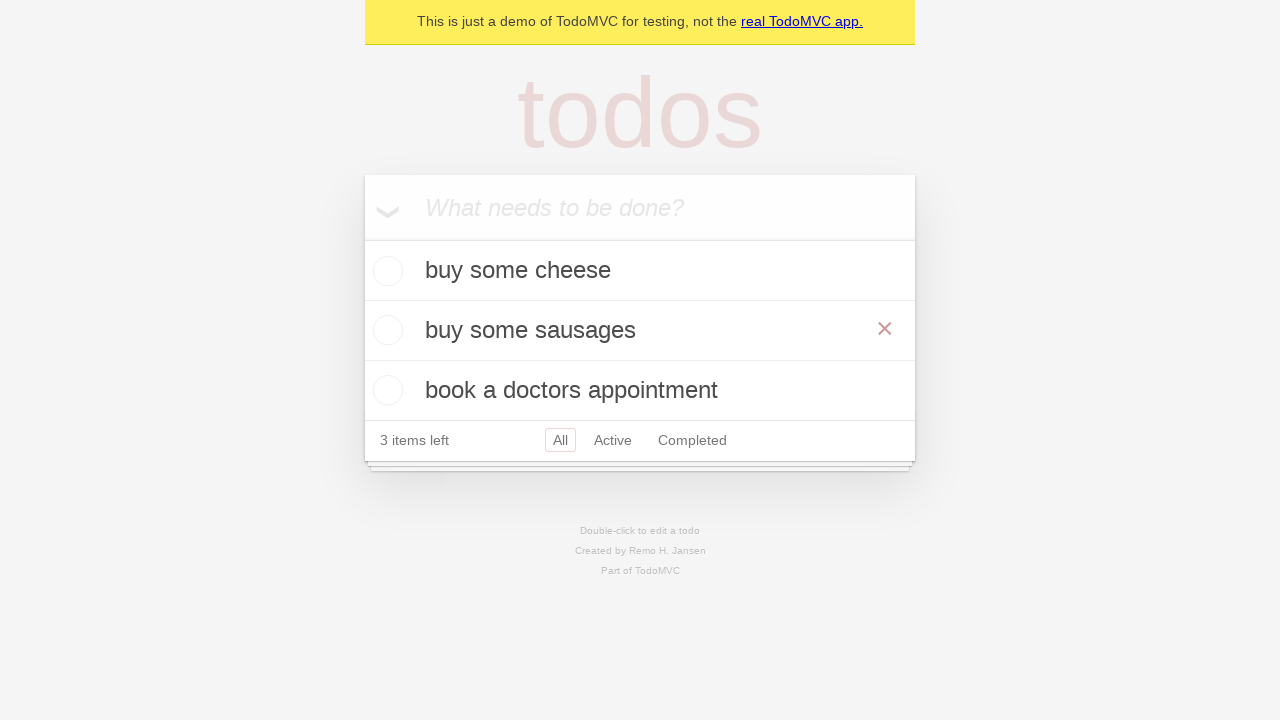